Tests timed alert that appears after 5 seconds by clicking the timer alert button and accepting the delayed alert.

Starting URL: https://demoqa.com/alerts

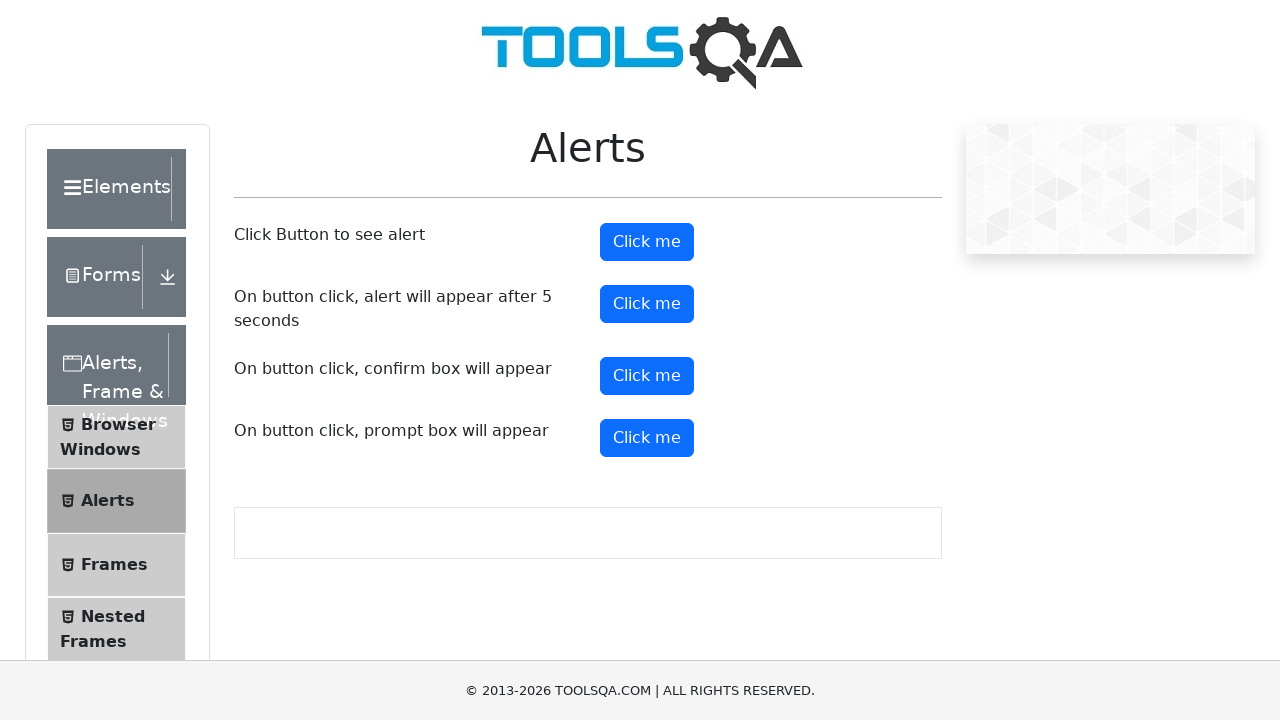

Set up dialog handler to automatically accept alerts
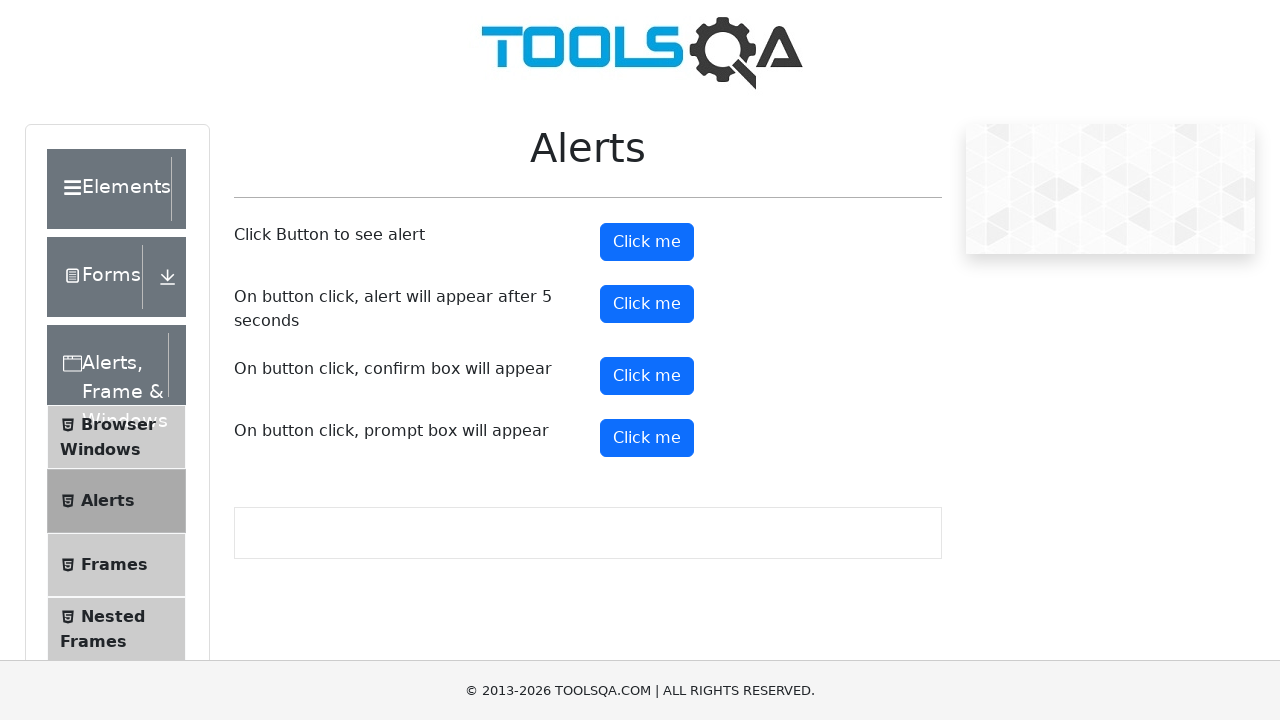

Clicked the timer alert button at (647, 304) on #timerAlertButton
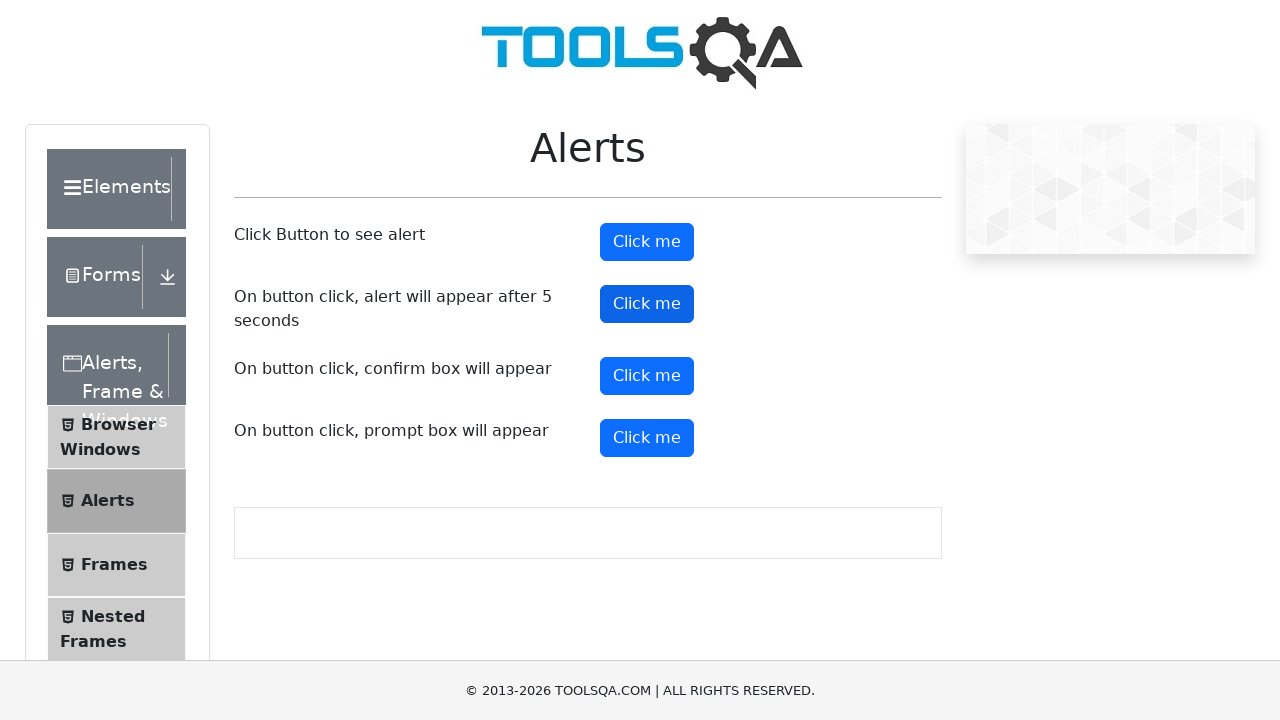

Waited 6 seconds for the delayed alert to appear and be accepted
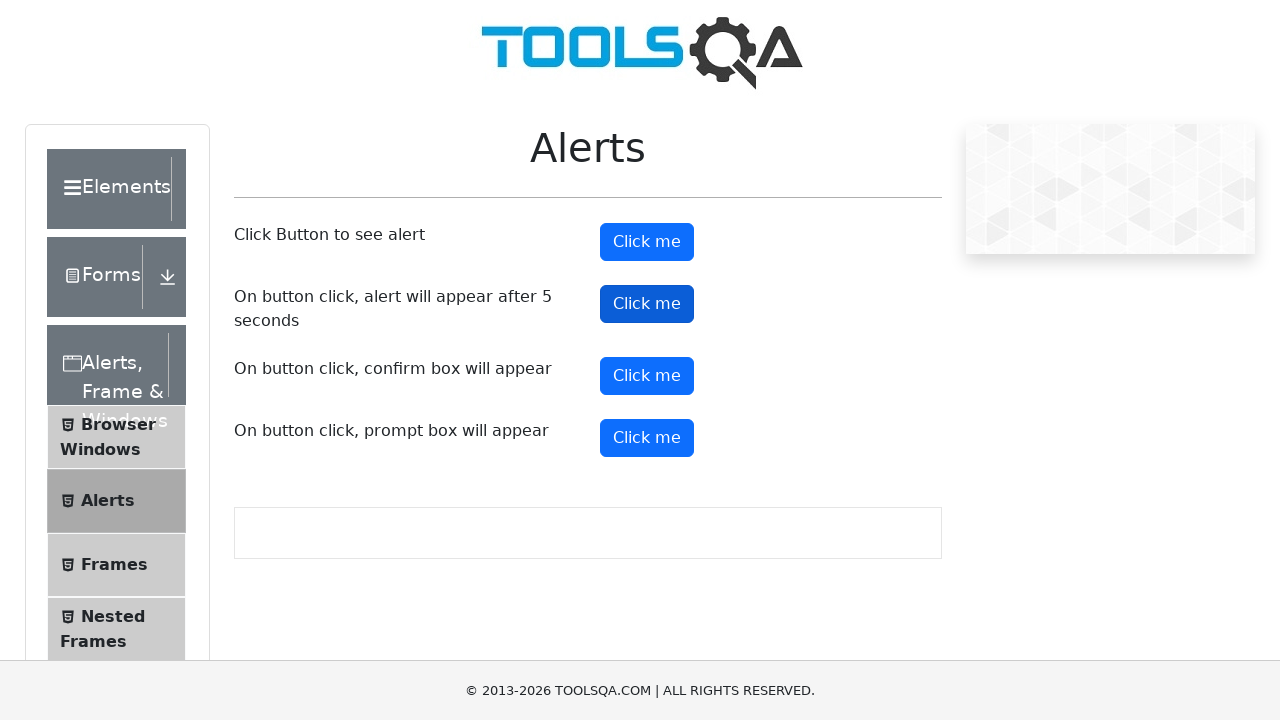

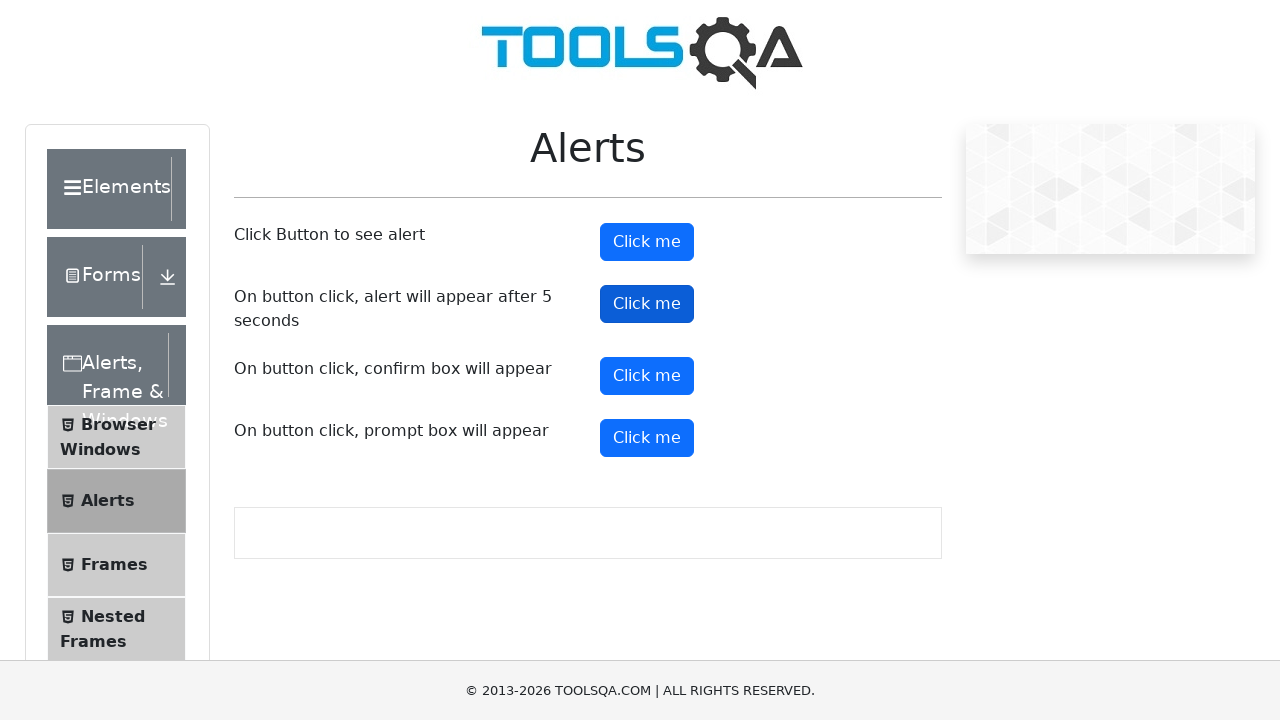